Tests an e-commerce grocery shopping flow by adding specific items (Cucumber, Broccoli, Beetroot) to cart, proceeding to checkout, applying a promo code, and placing an order

Starting URL: https://rahulshettyacademy.com/seleniumPractise/

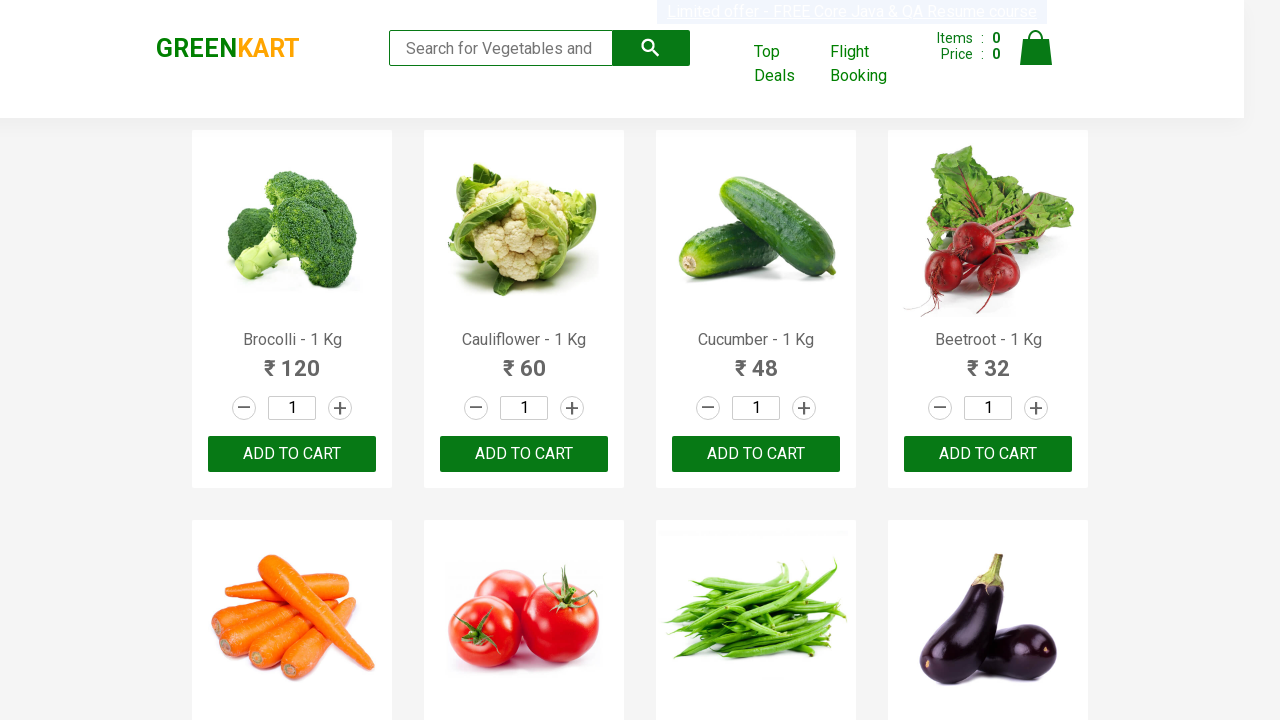

Waited for product list to load
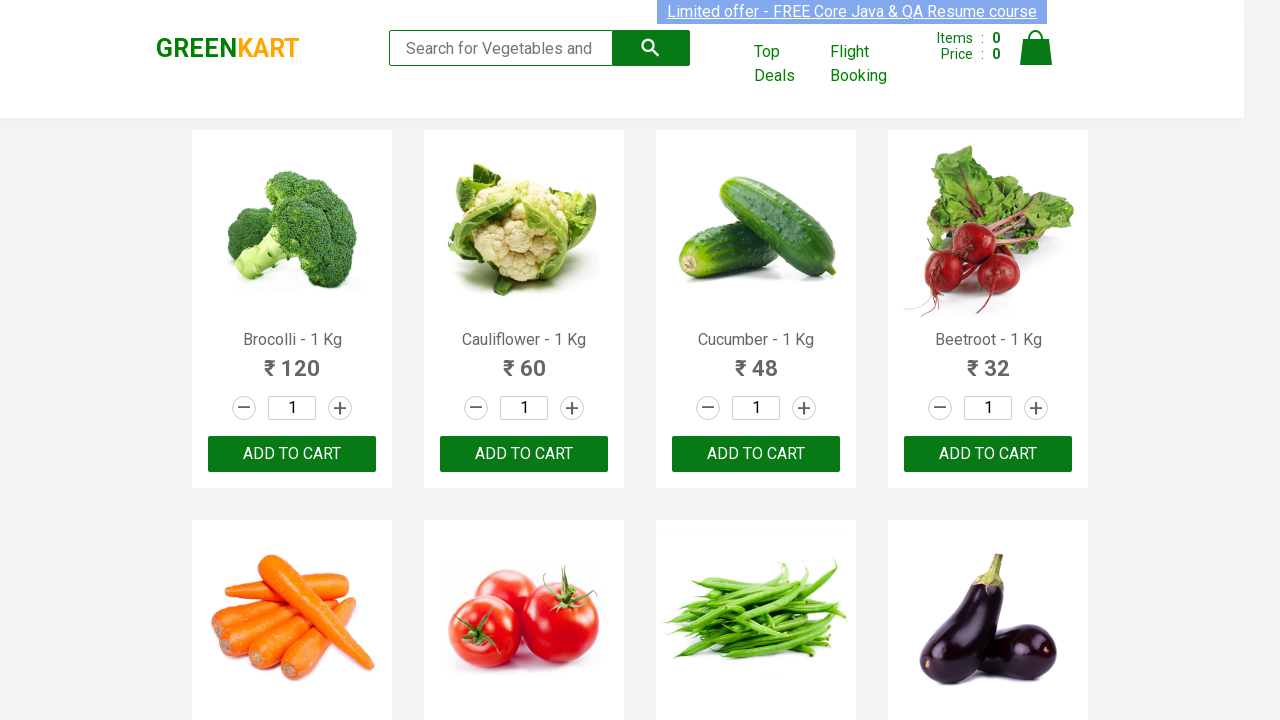

Retrieved all product name elements
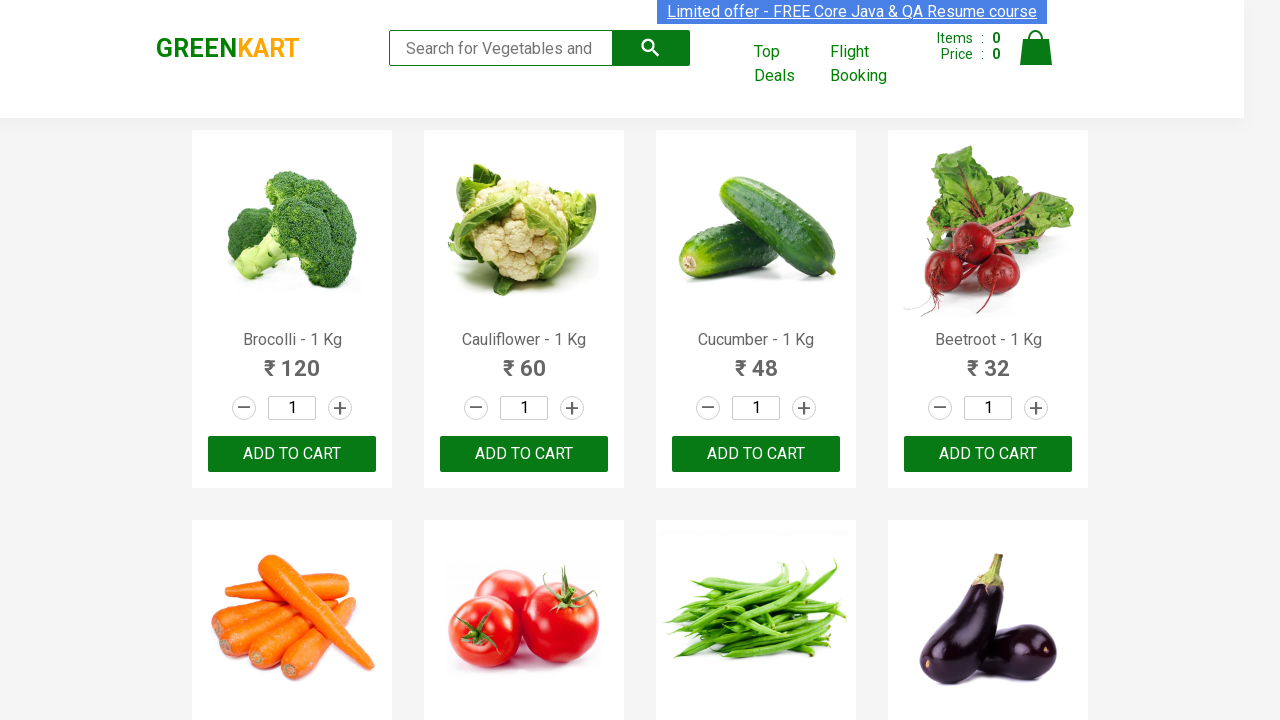

Retrieved all add to cart buttons
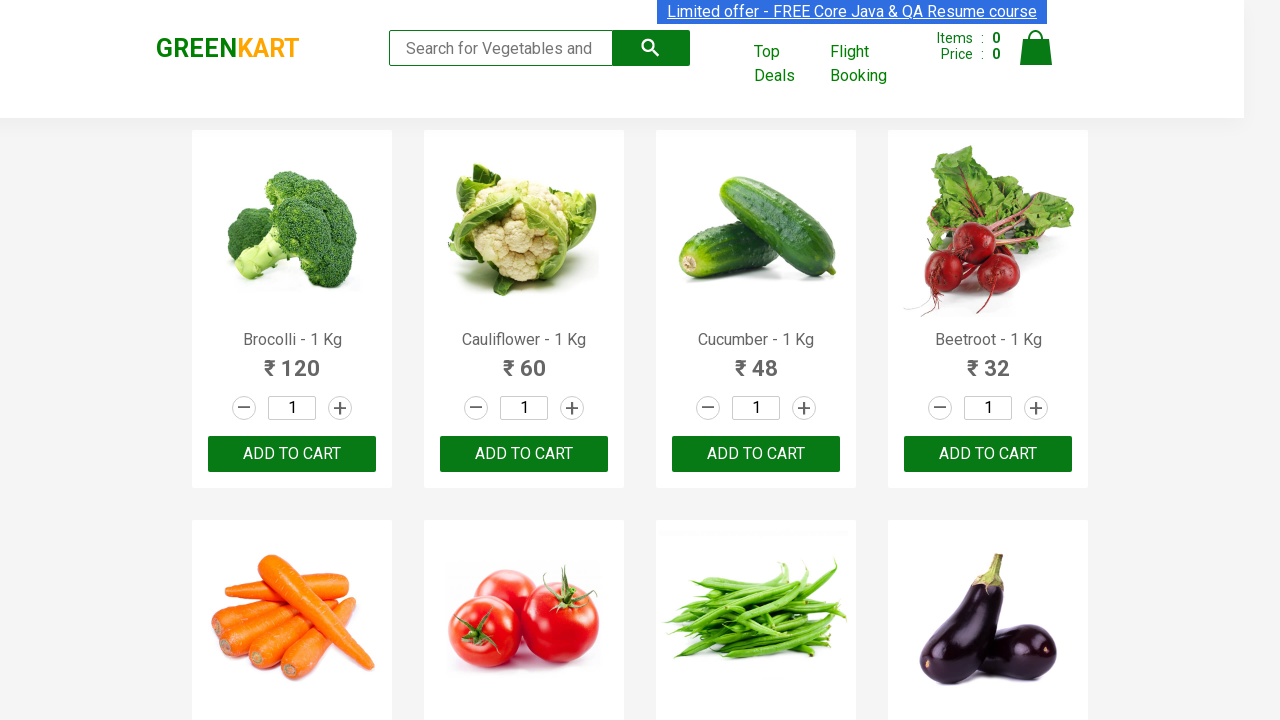

Added Brocolli to cart at (292, 454) on xpath=//div[@class='product-action']/button >> nth=0
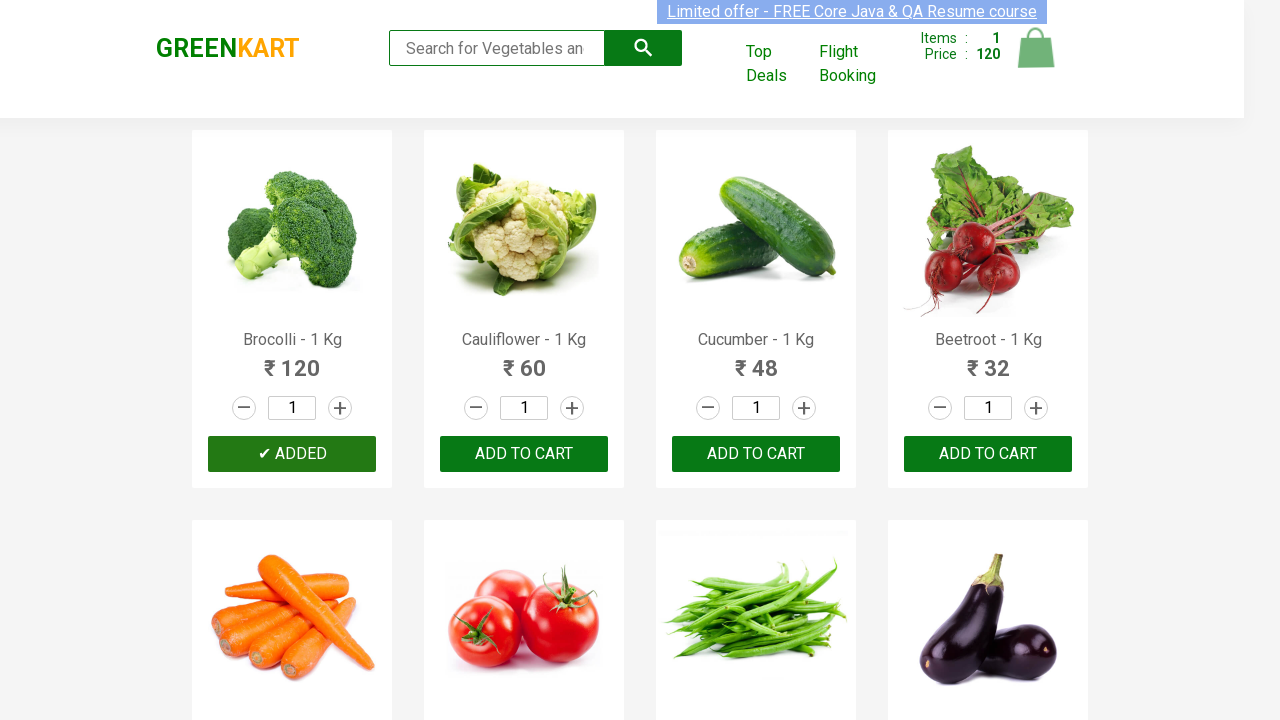

Added Cucumber to cart at (756, 454) on xpath=//div[@class='product-action']/button >> nth=2
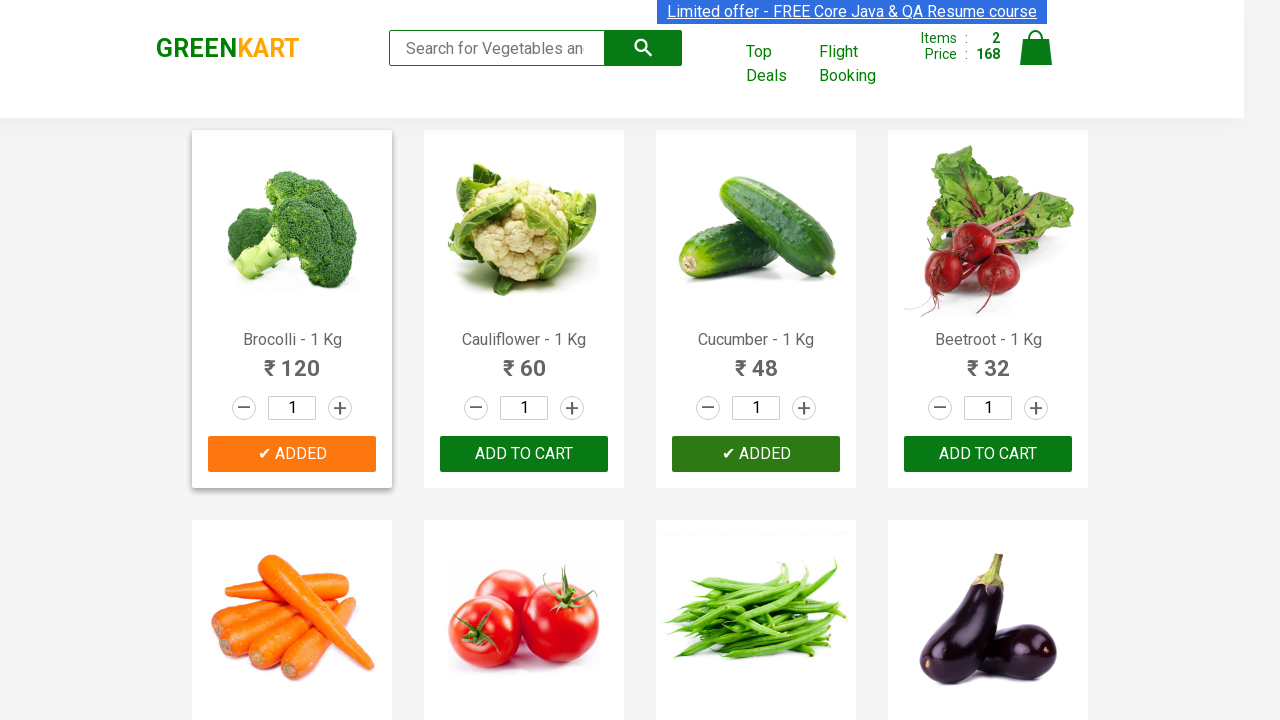

Added Beetroot to cart at (988, 454) on xpath=//div[@class='product-action']/button >> nth=3
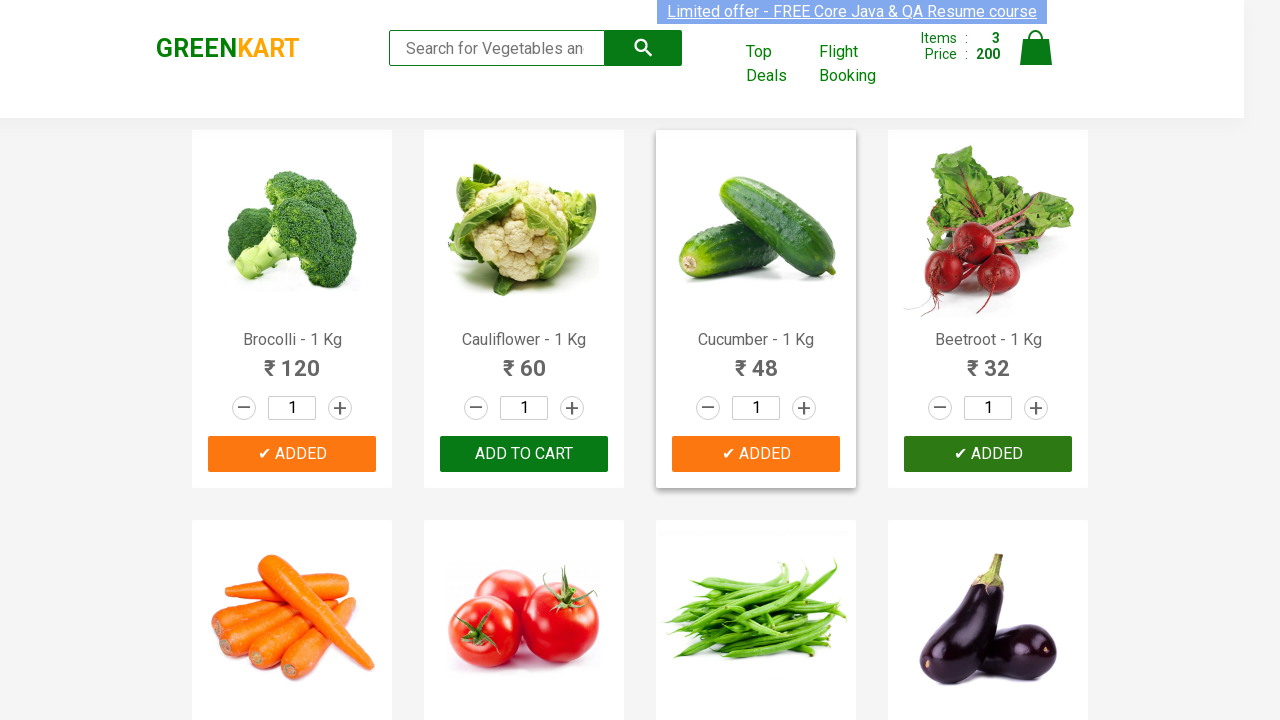

Clicked cart icon to view cart at (1036, 48) on img[alt='Cart']
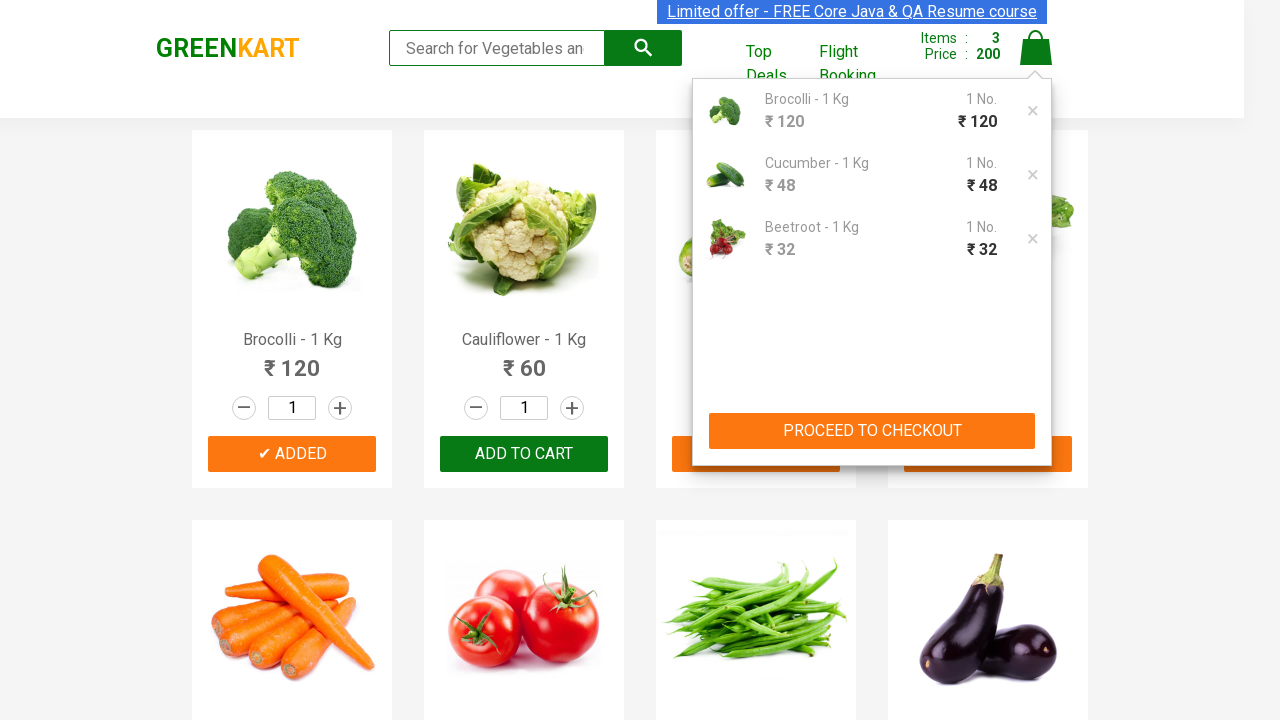

Clicked proceed to checkout button at (872, 431) on xpath=//button[contains(text(),'PROCEED TO CHECKOUT')]
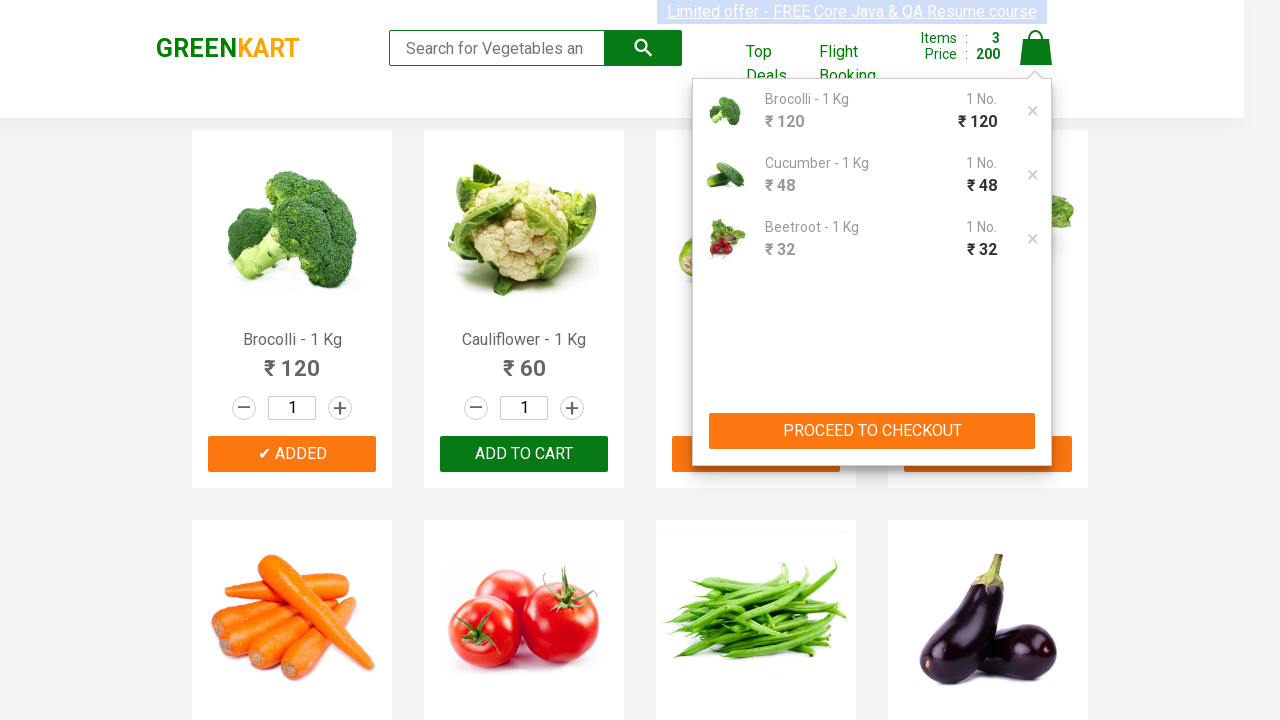

Entered promo code 'rahulshettyacademy' on input.promoCode
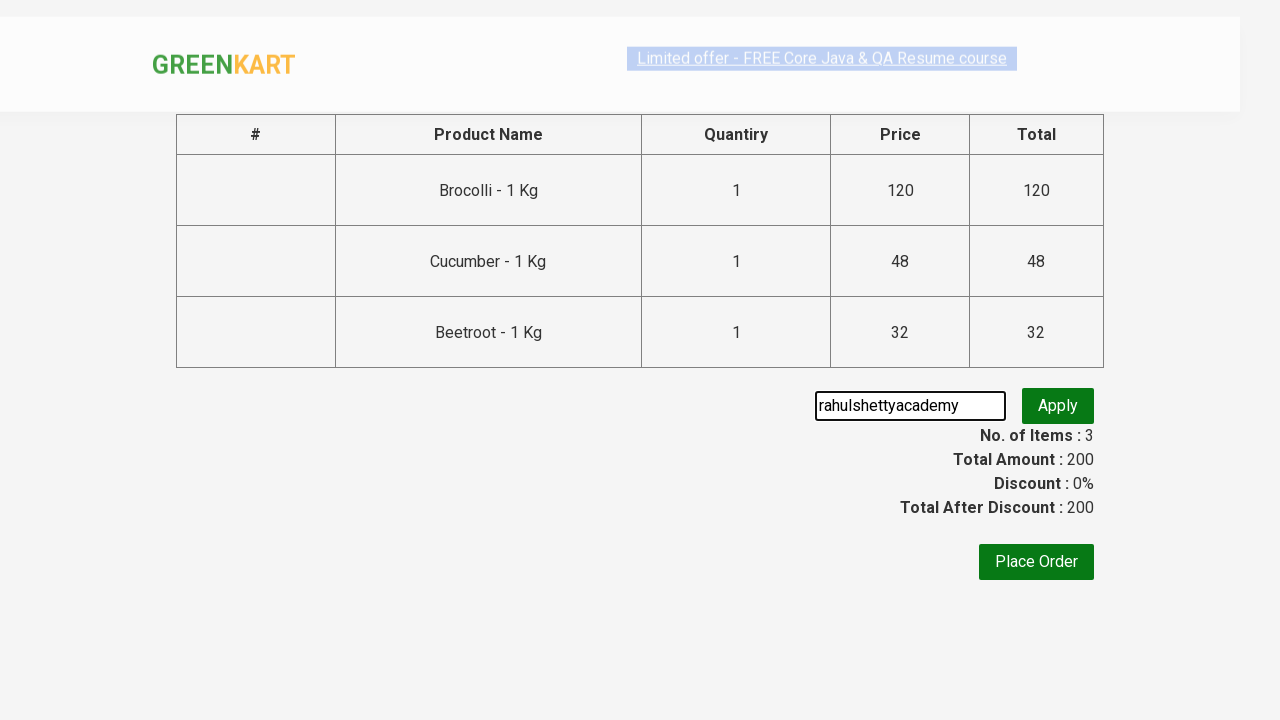

Applied promo code at (1058, 406) on xpath=//button[contains(text(),'Apply')]
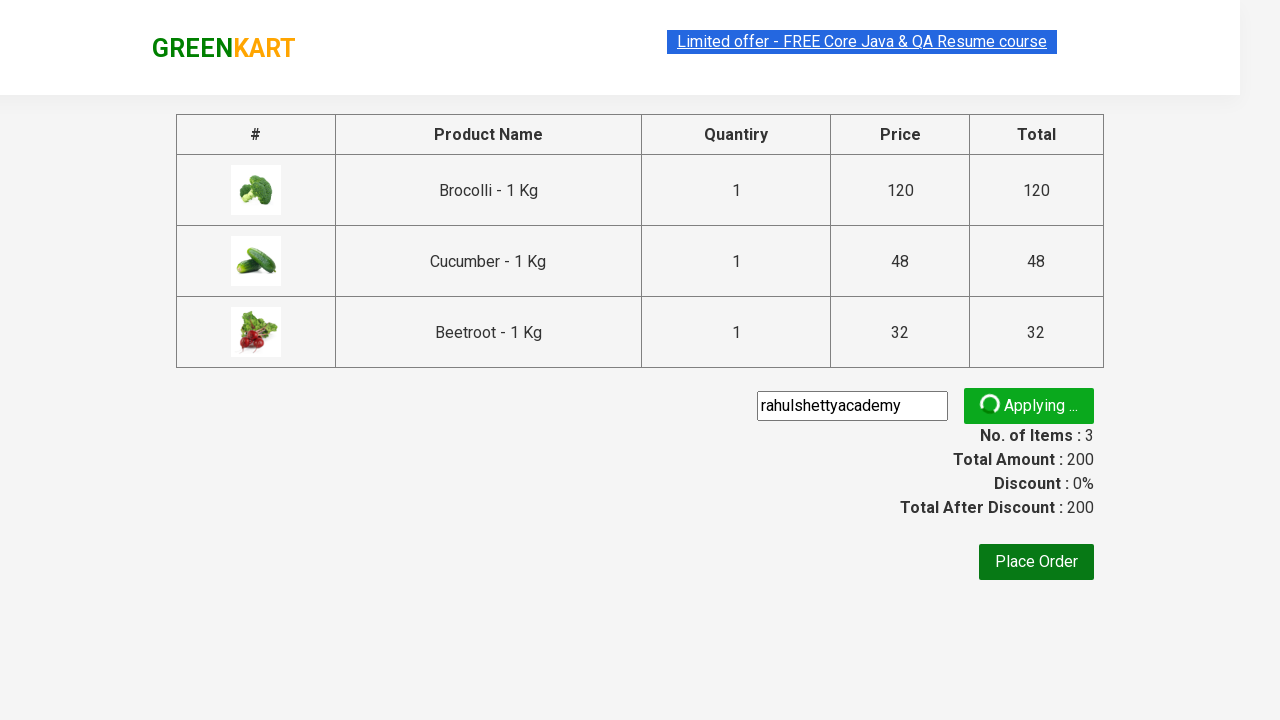

Clicked place order button to complete purchase at (1036, 562) on xpath=//button[contains(text(),'Place Order')]
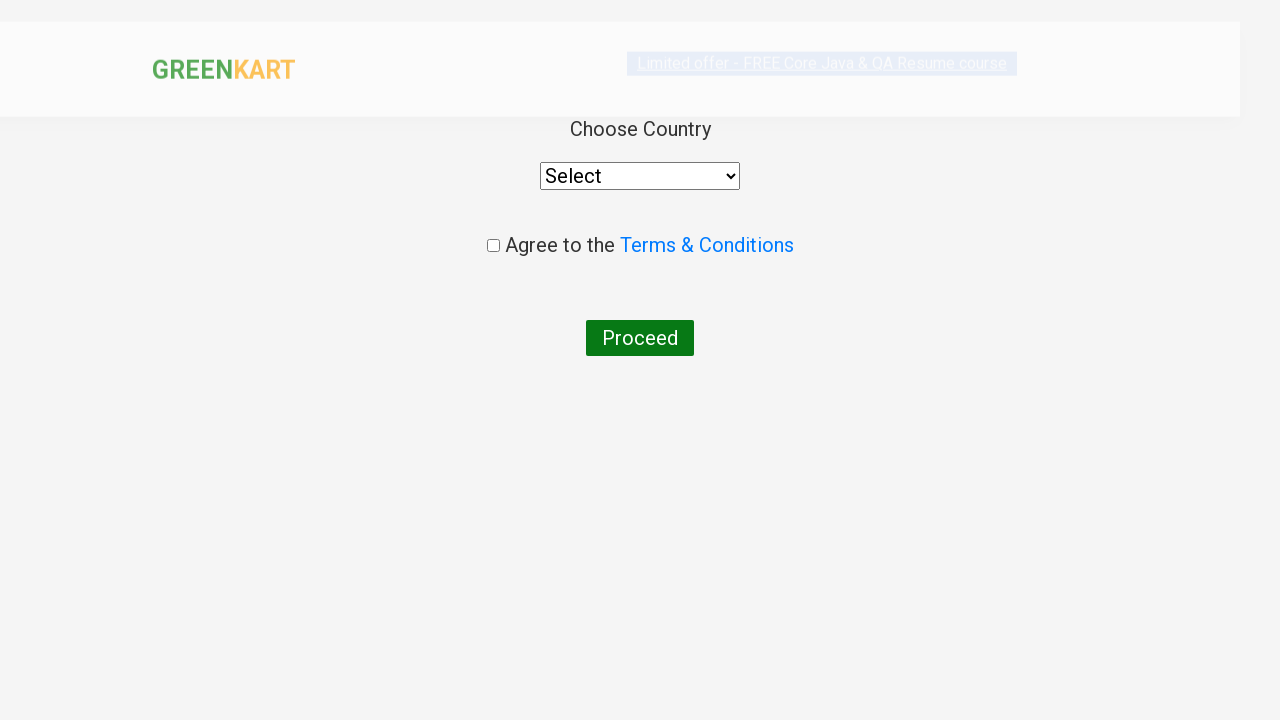

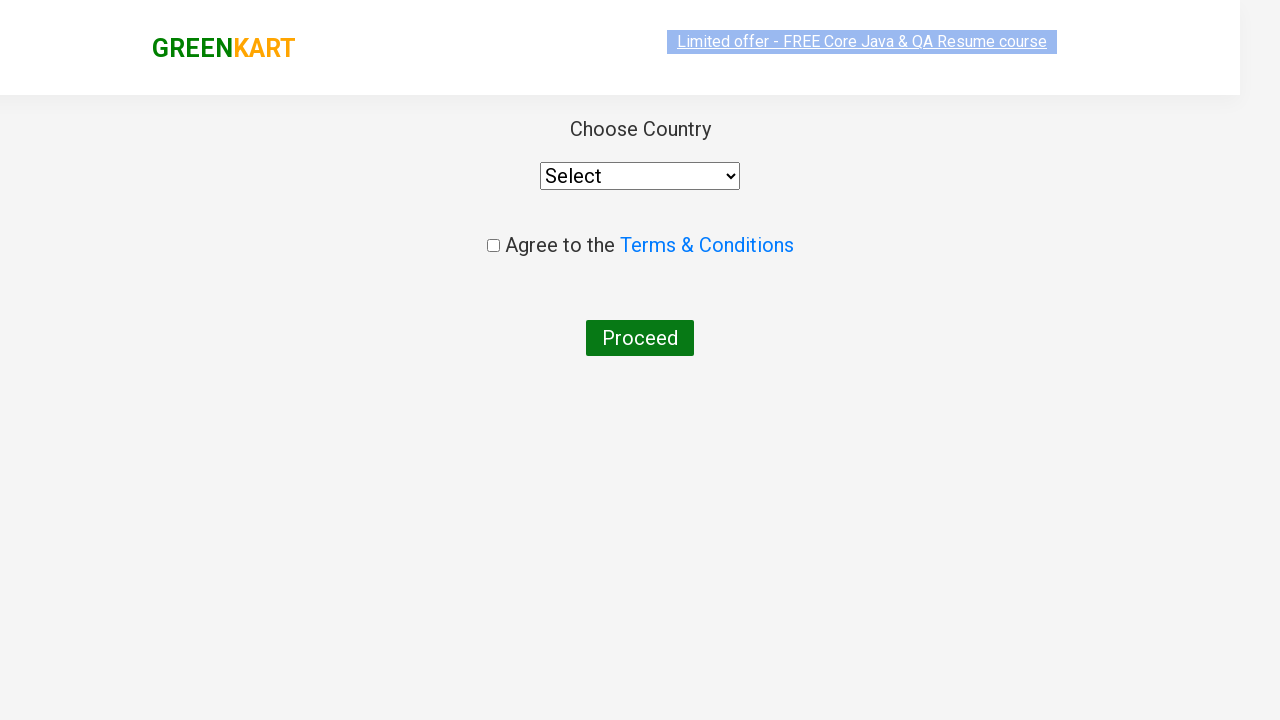